Tests dynamic controls functionality by clicking a checkbox, toggling it off via a button, and then enabling/disabling a text input field through another button interaction.

Starting URL: http://the-internet.herokuapp.com/dynamic_controls

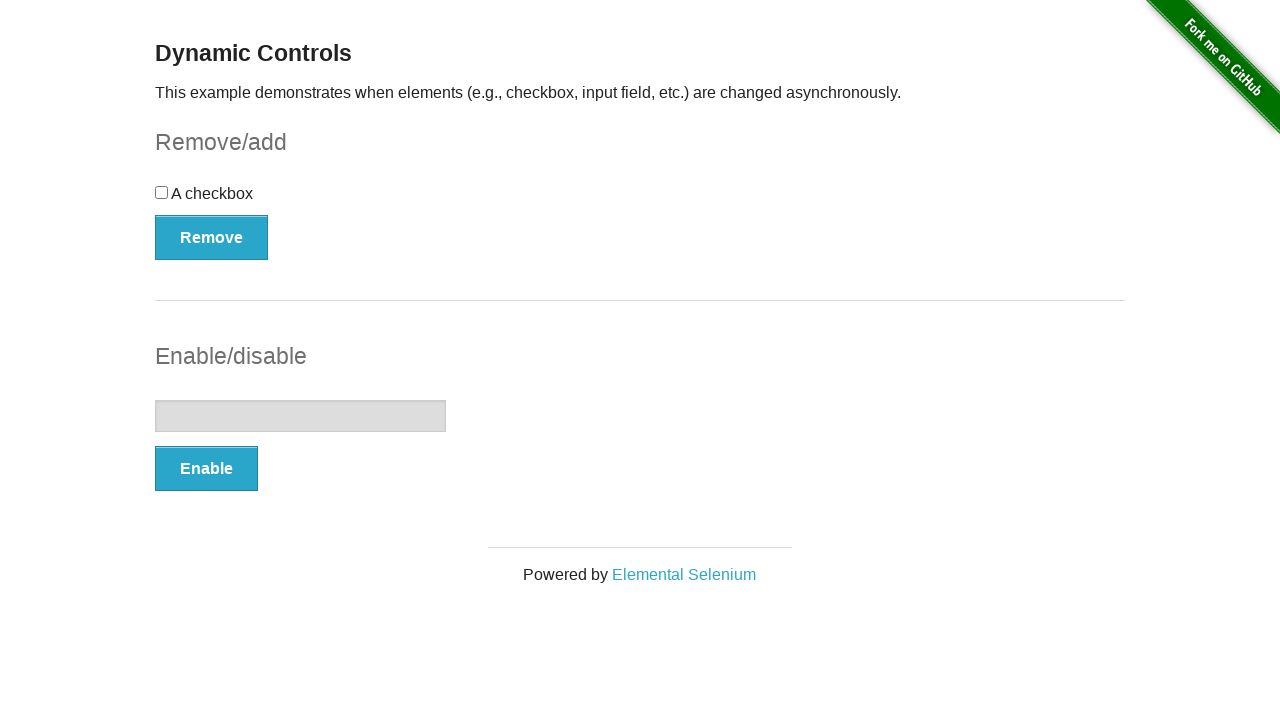

Clicked the checkbox at (162, 192) on [type='checkbox']
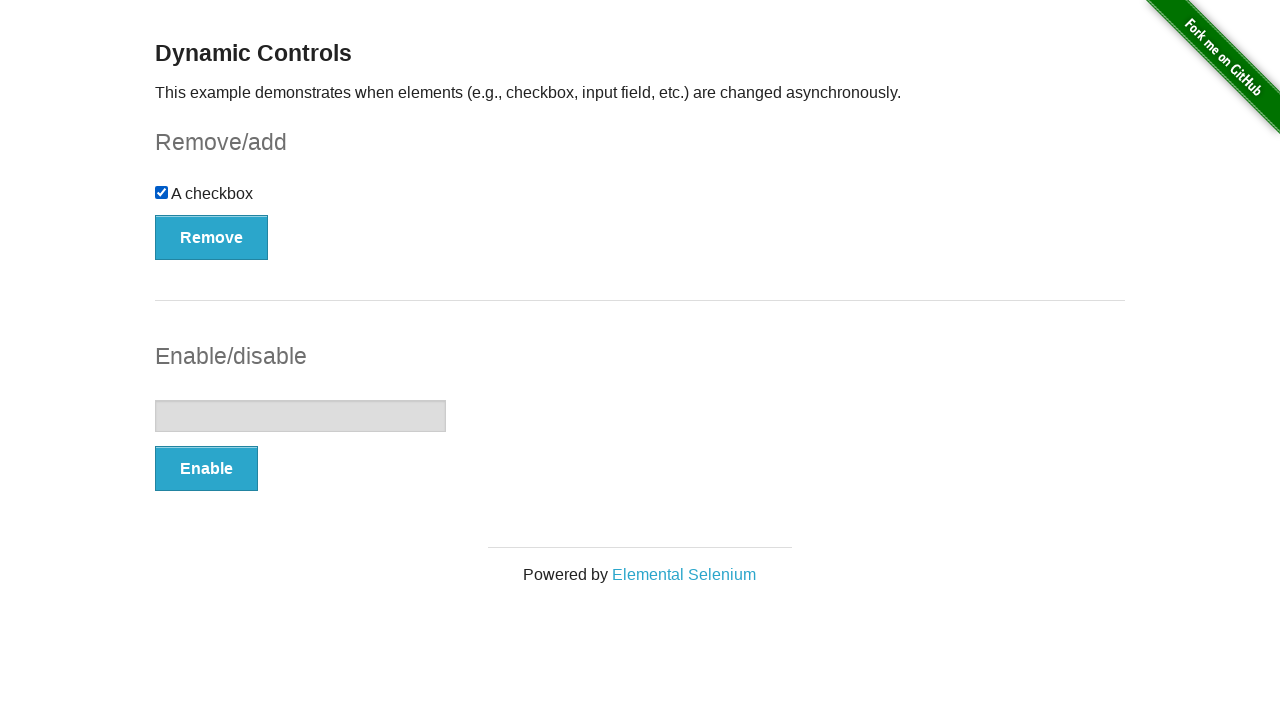

Clicked button to toggle checkbox off at (212, 237) on [onclick='swapCheckbox()']
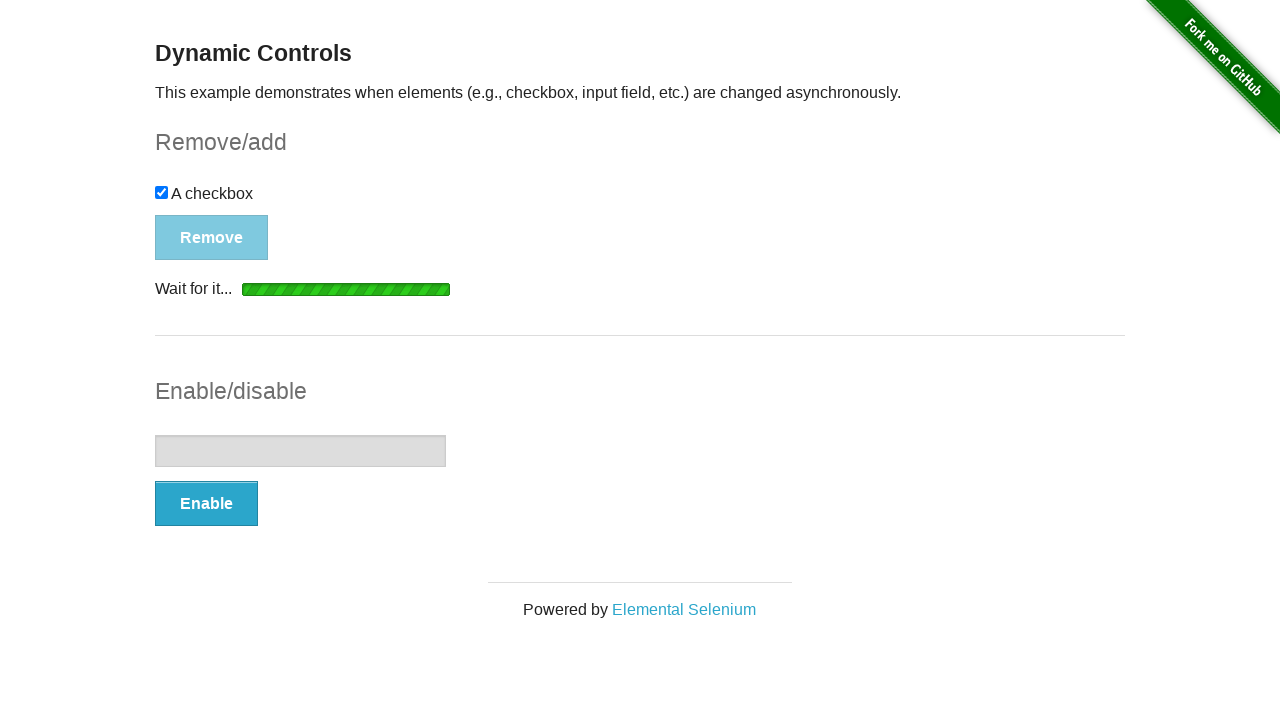

Checkbox removal message appeared
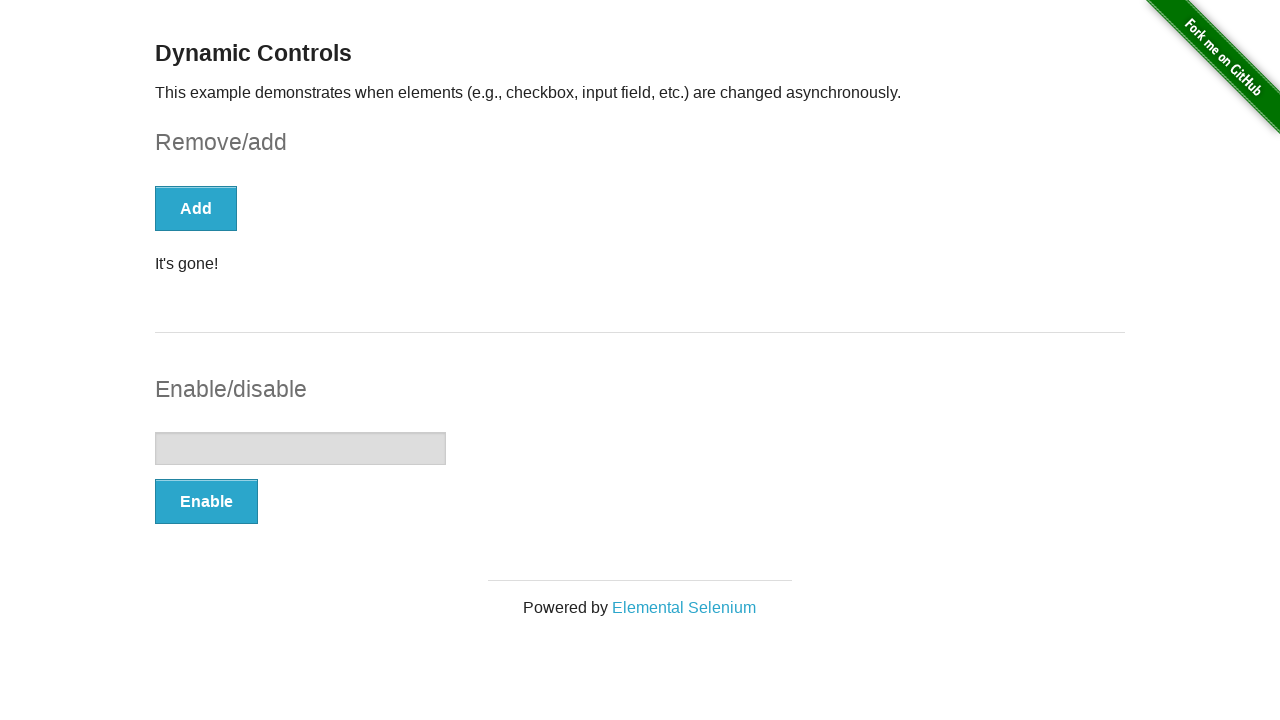

Checkbox has disappeared from the page
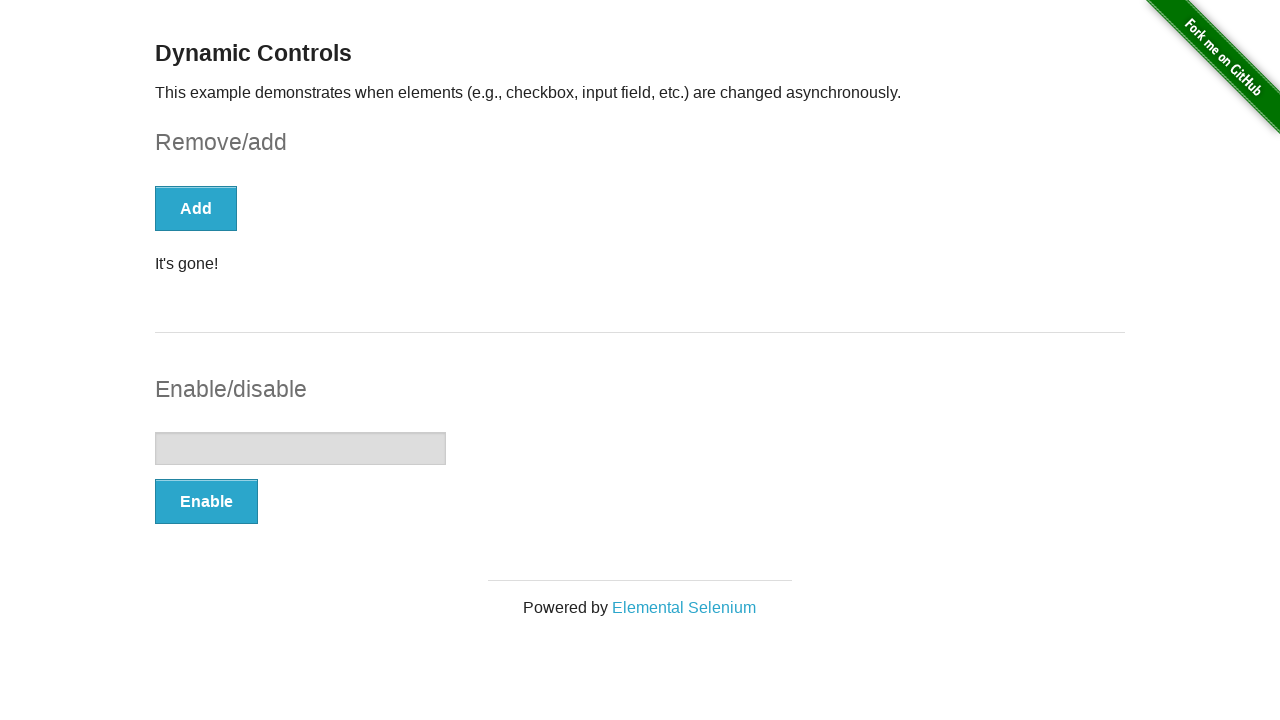

Verified text input field is disabled
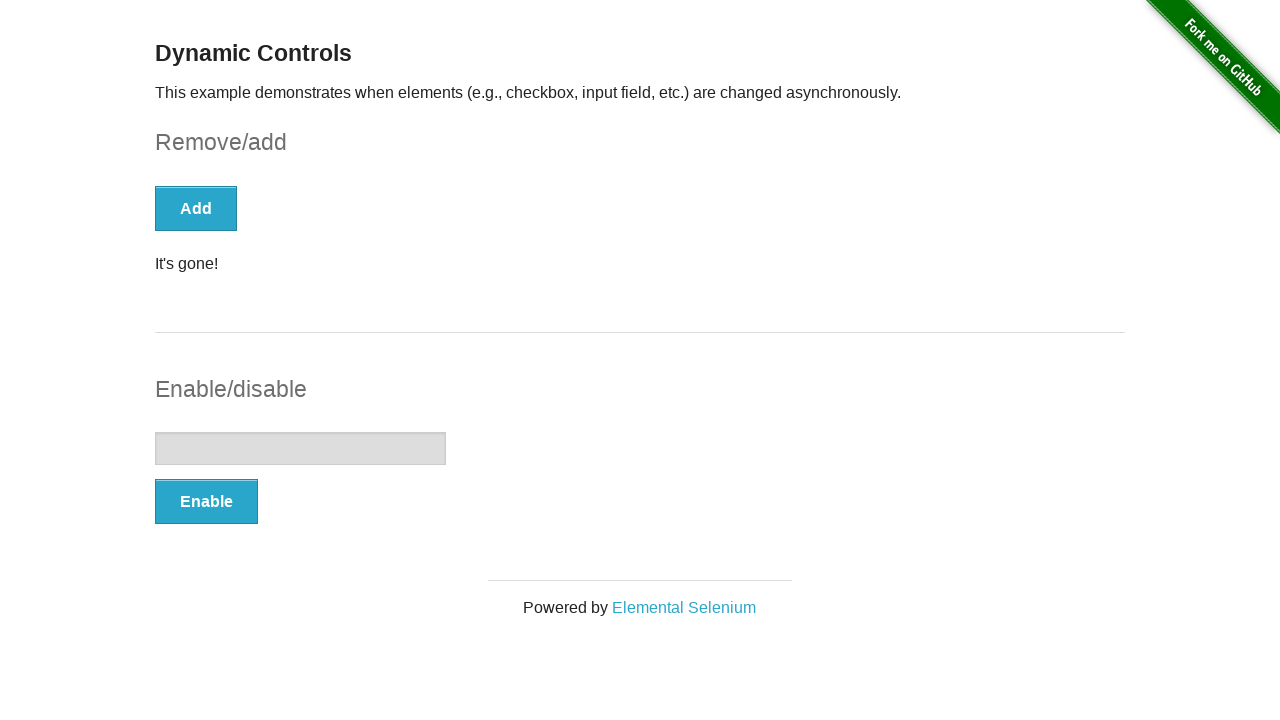

Clicked button to enable text input field at (206, 501) on [onclick='swapInput()']
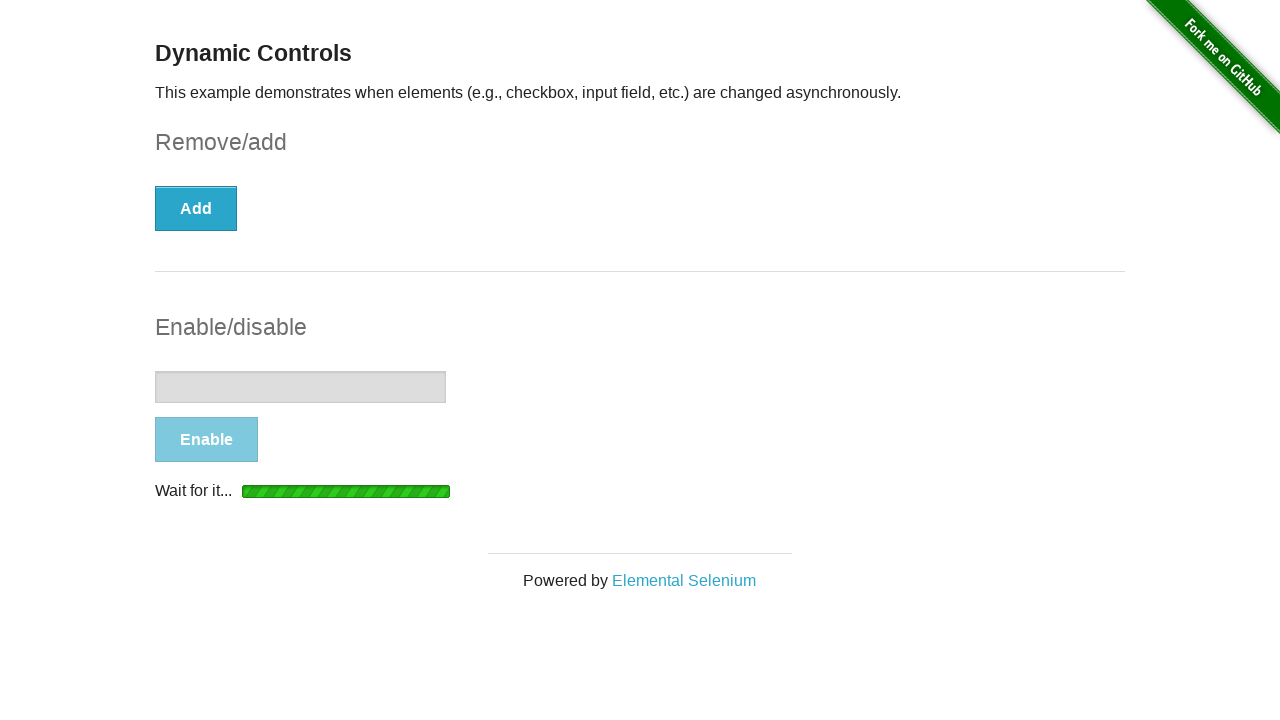

Text input enabled message appeared
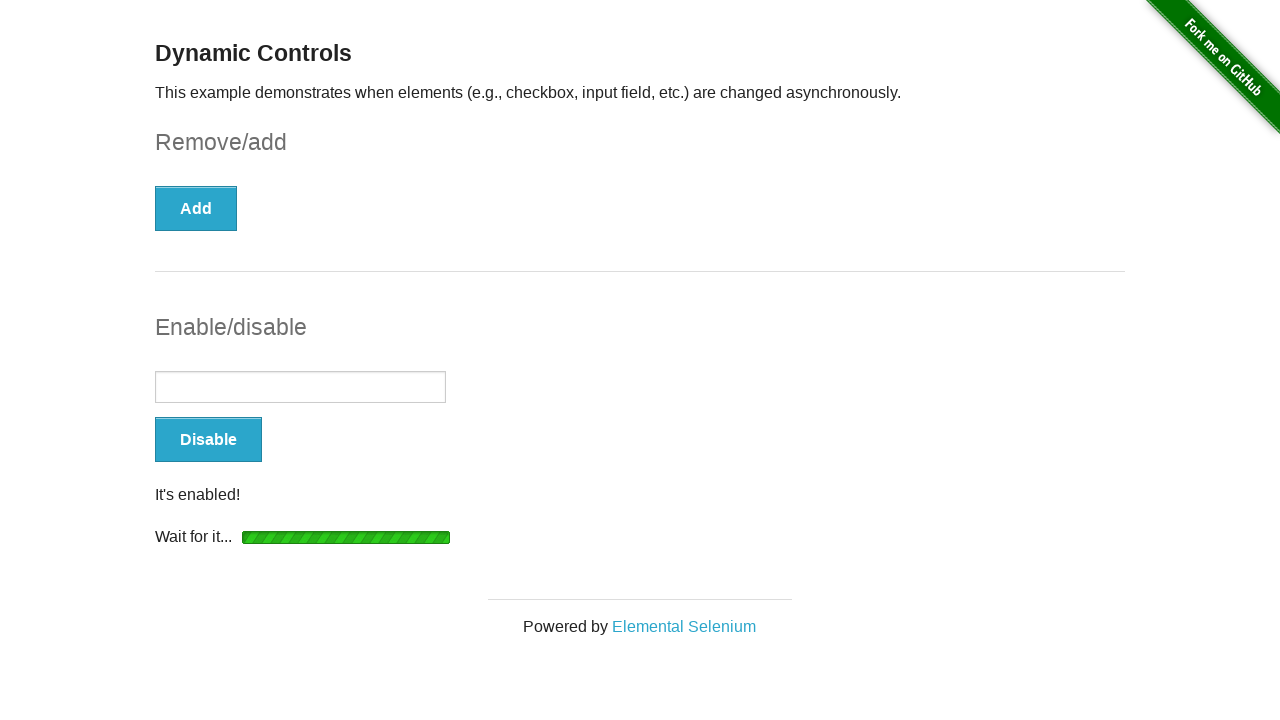

Verified text input field is now enabled
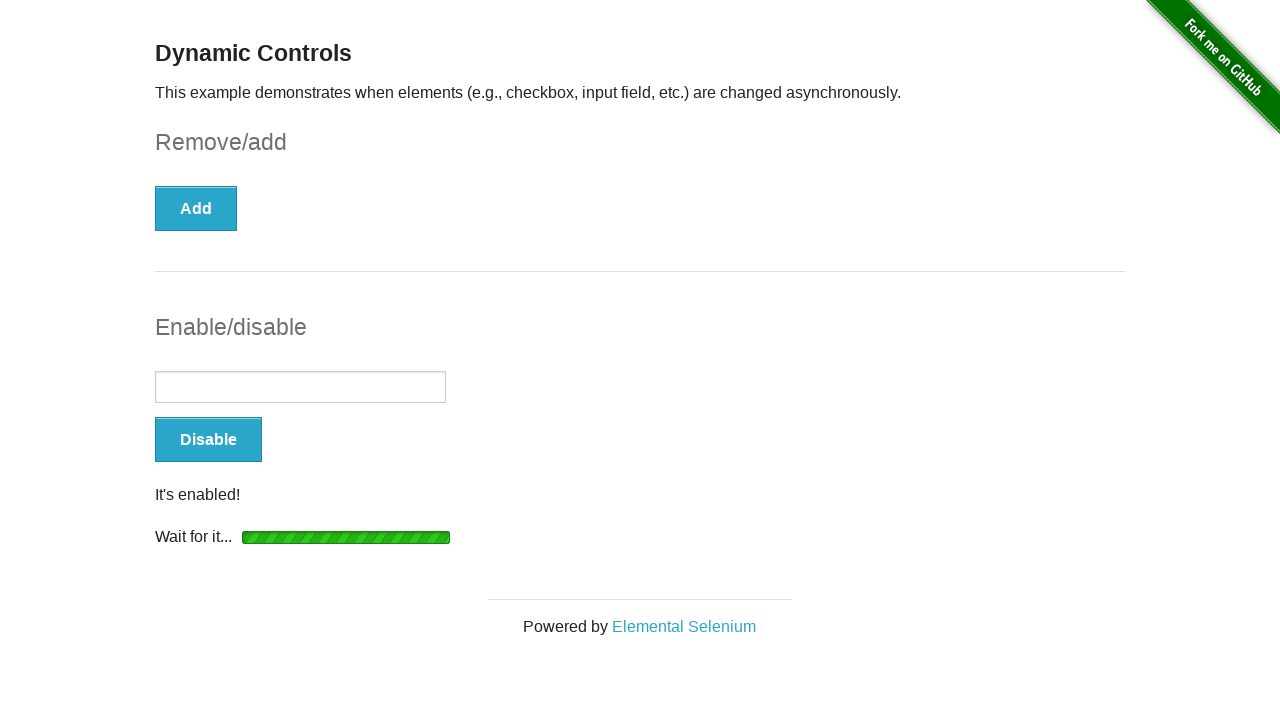

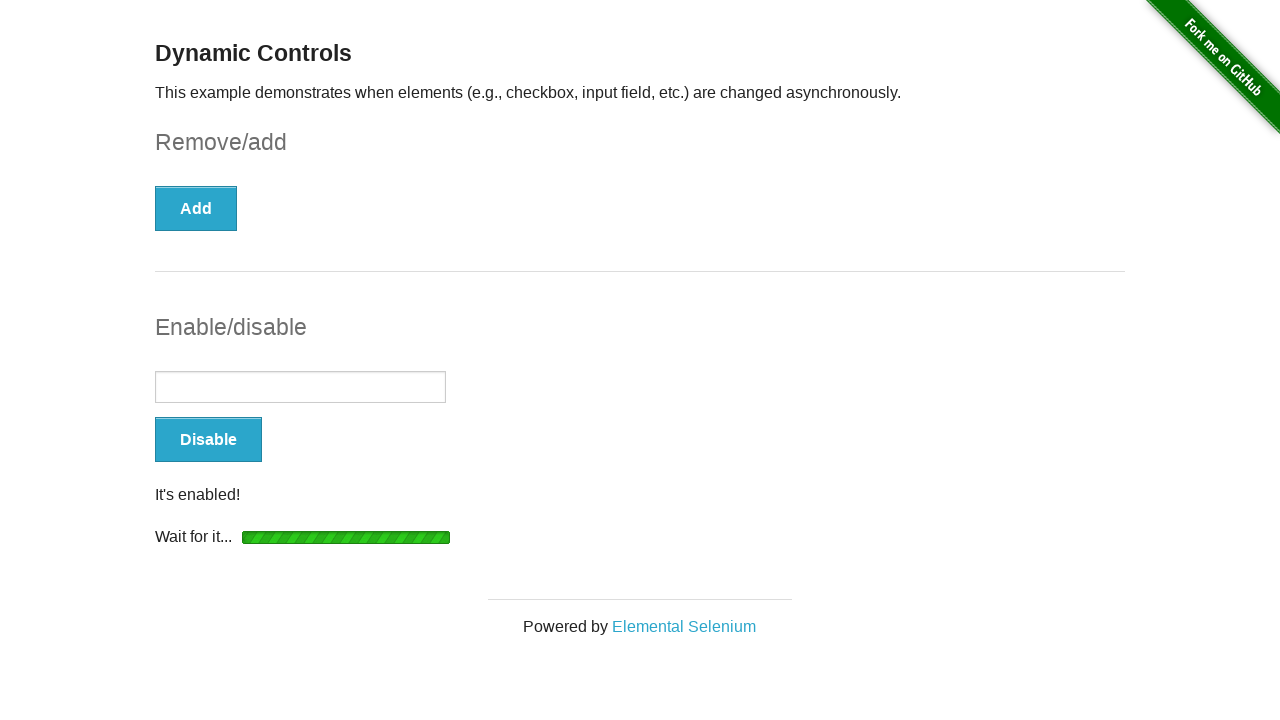